Navigates to Sauce Labs homepage and verifies the page title contains expected text about Selenium Testing and Mobile Testing

Starting URL: https://saucelabs.com/

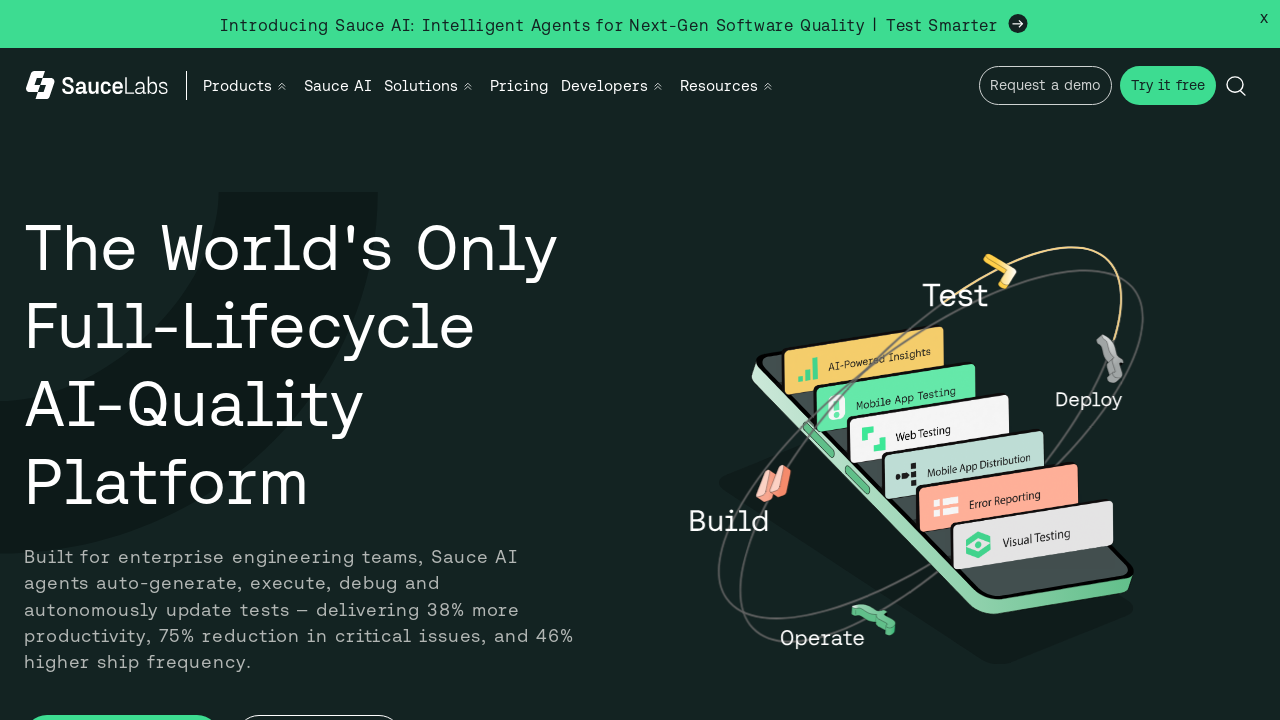

Waited for page to reach domcontentloaded state
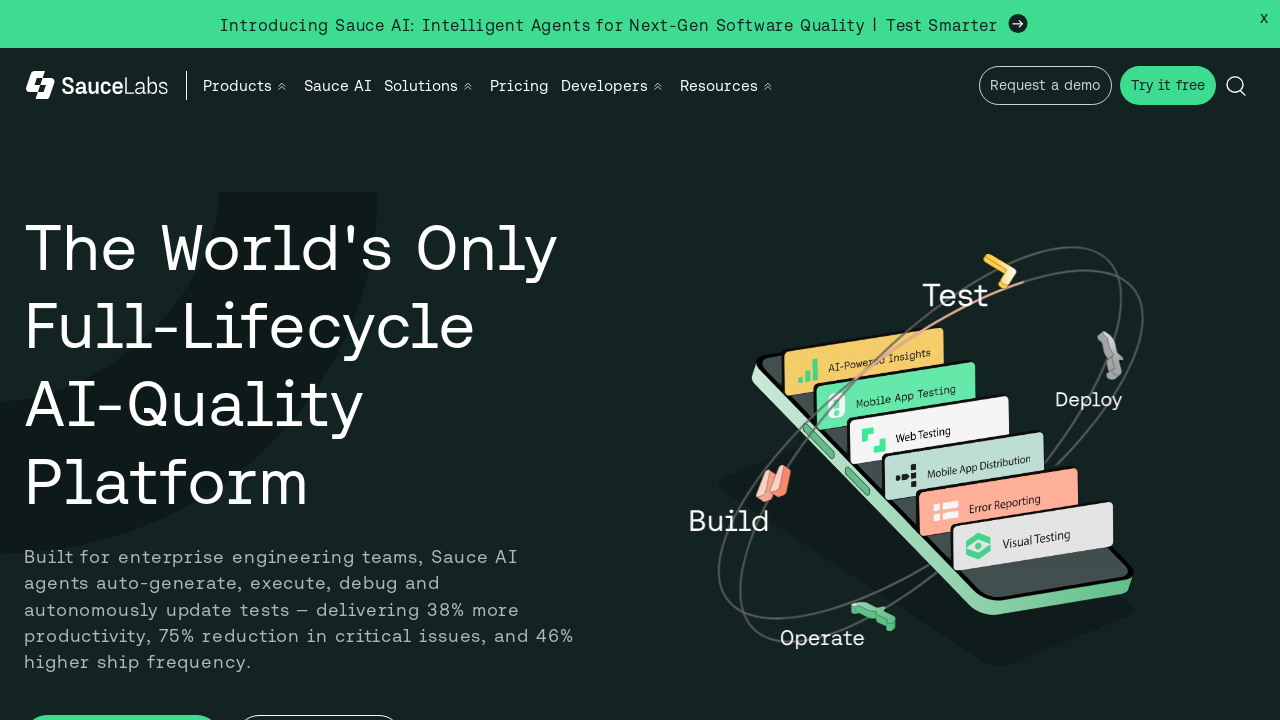

Retrieved page title
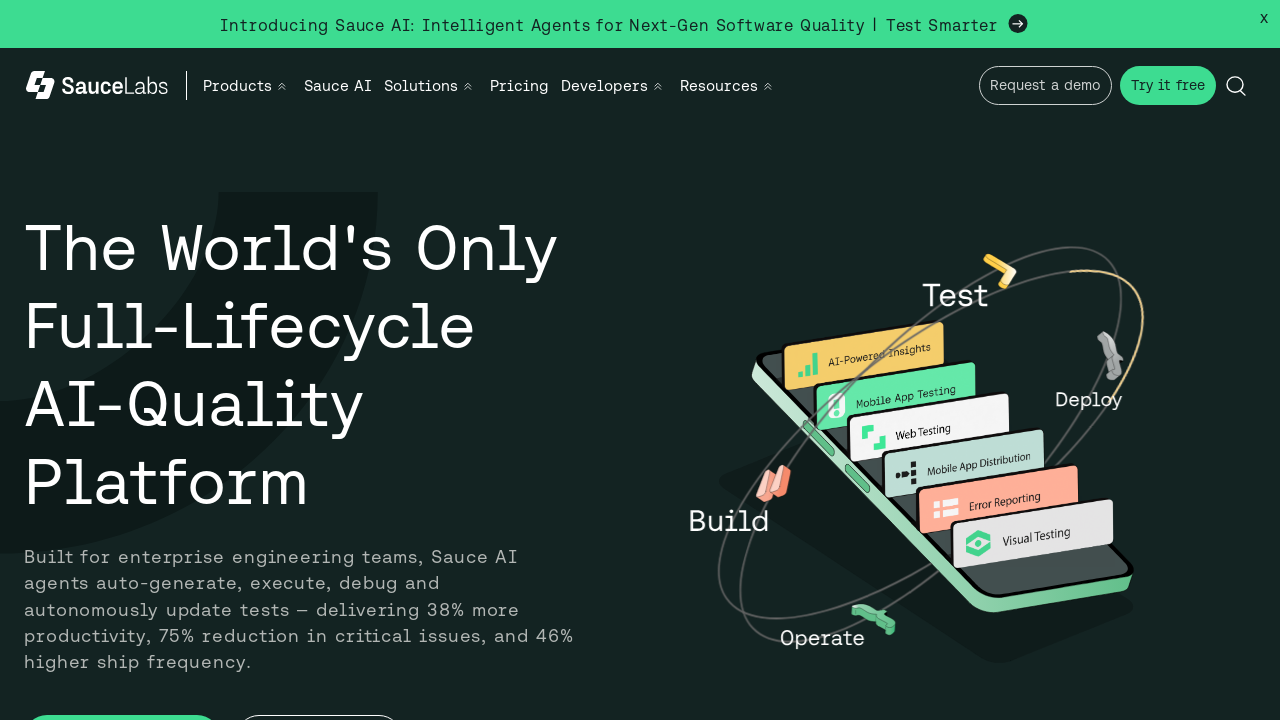

Verified page title contains 'Sauce Labs'
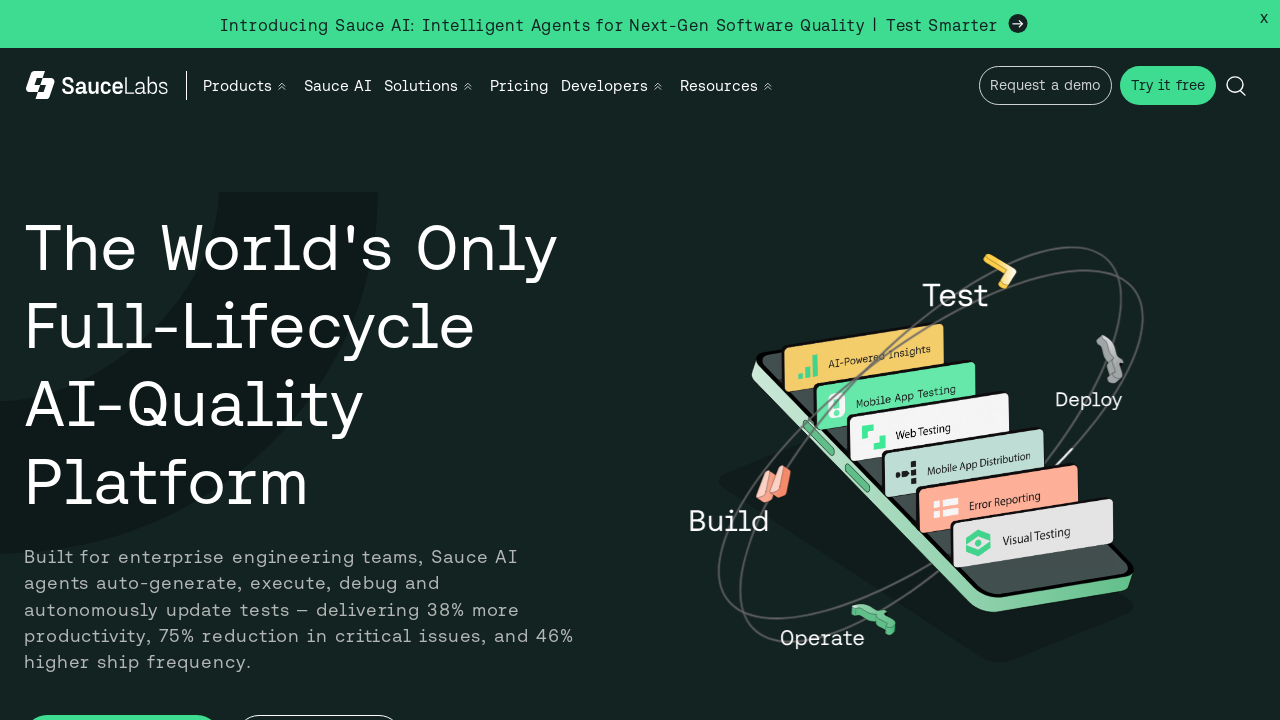

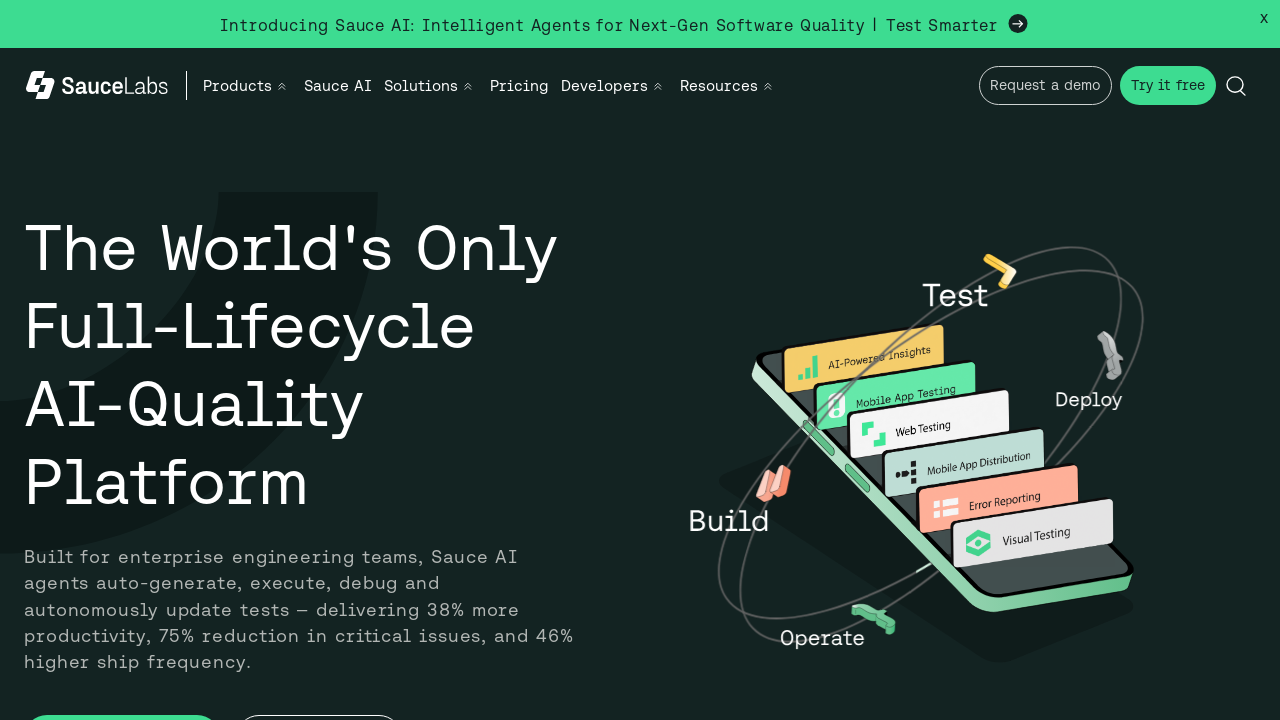